Verifies that the company logo is displayed on the login page

Starting URL: https://opensource-demo.orangehrmlive.com/web/index.php/auth/login

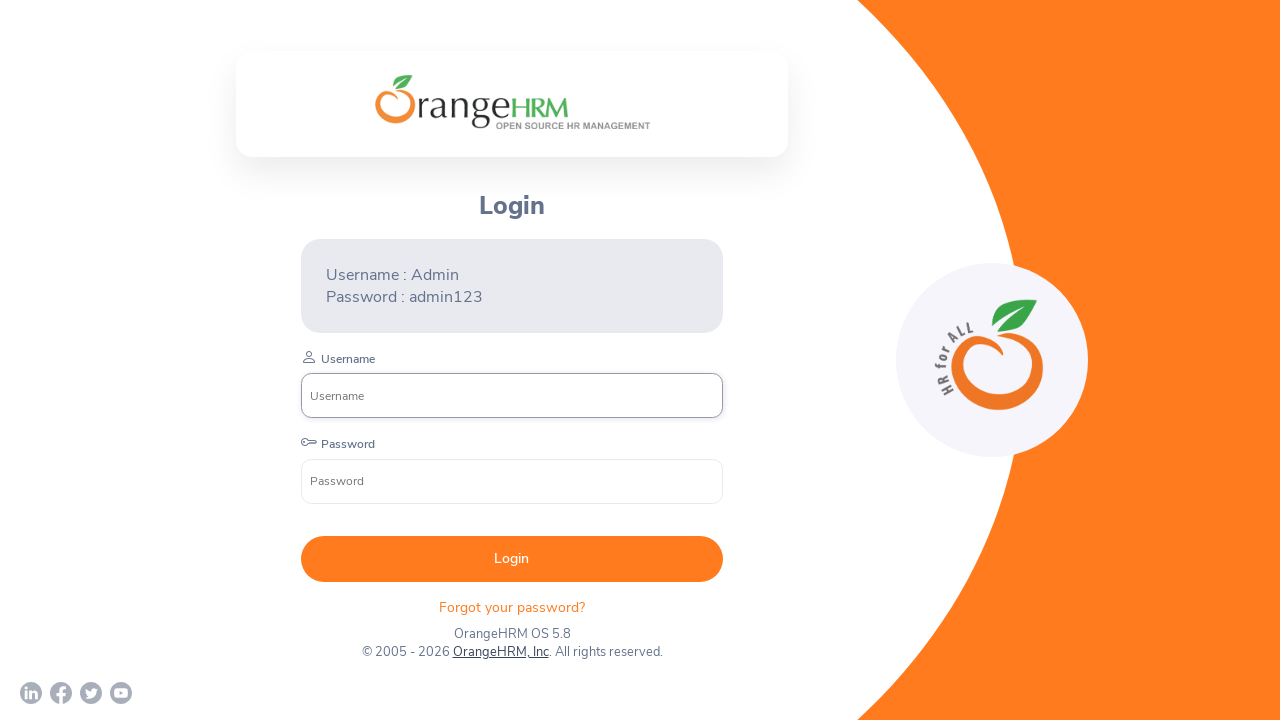

Navigated to OrangeHRM login page
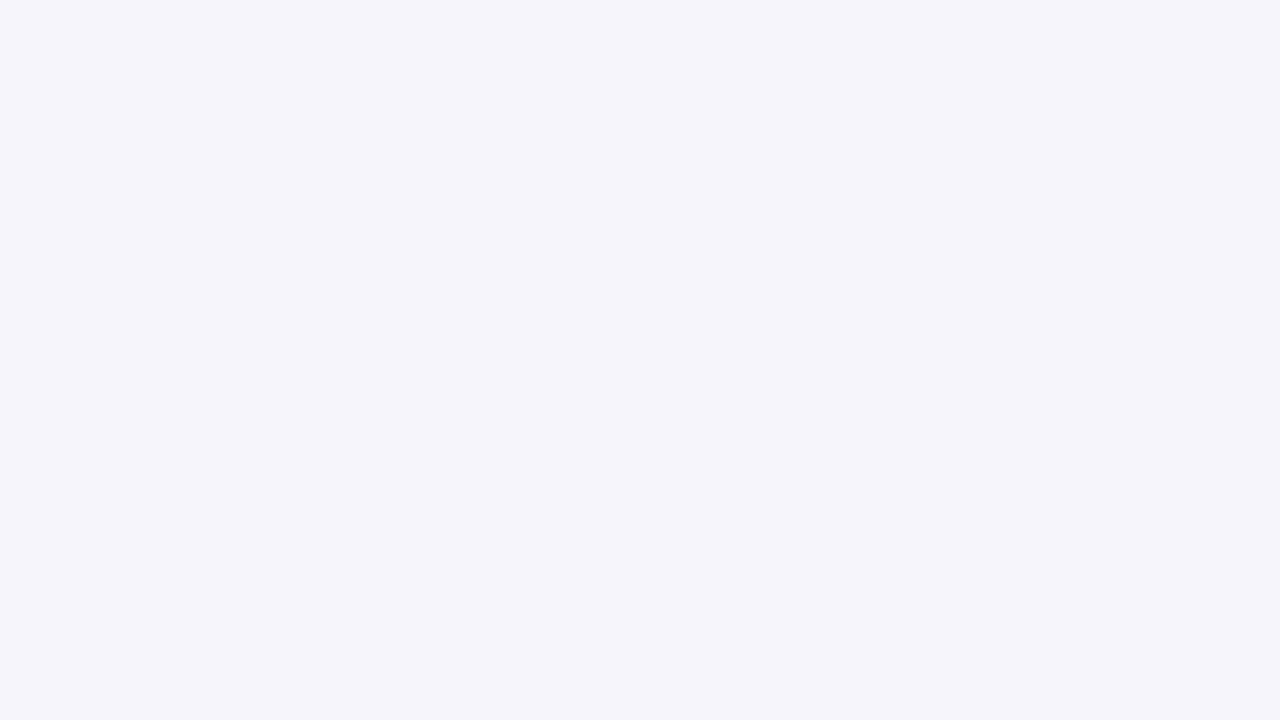

Company logo element loaded on login page
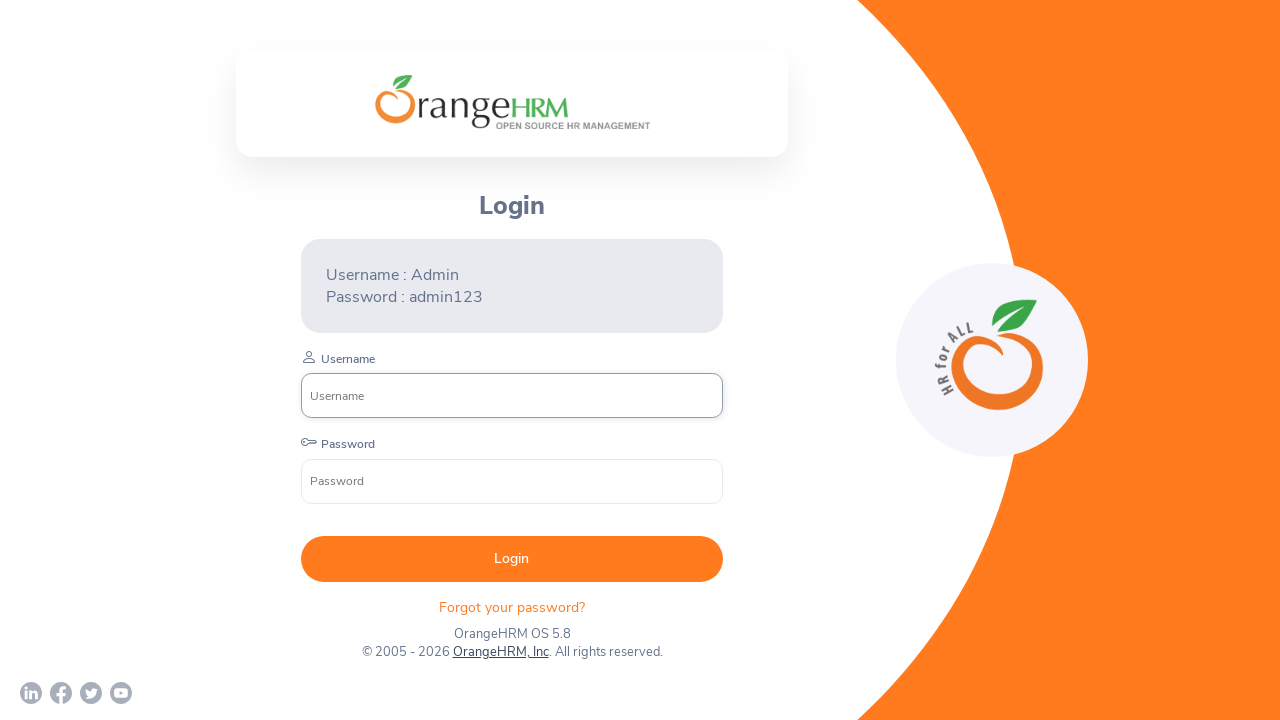

Verified that company logo is visible
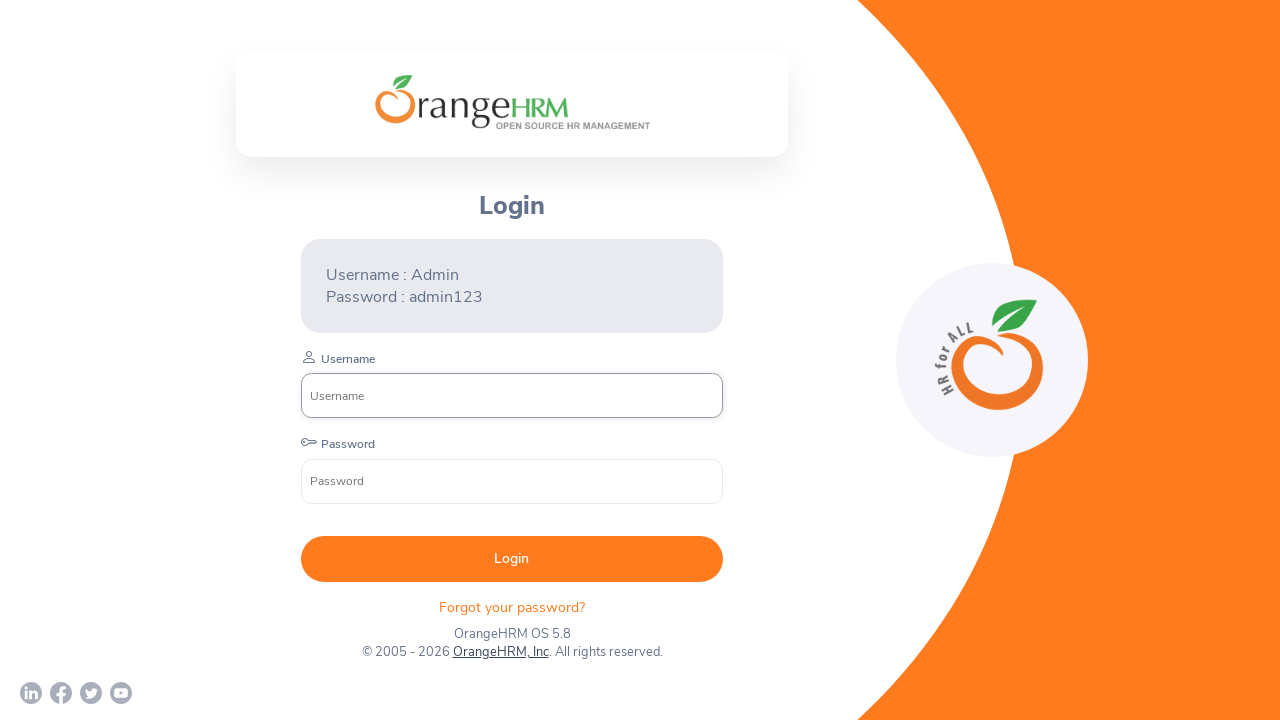

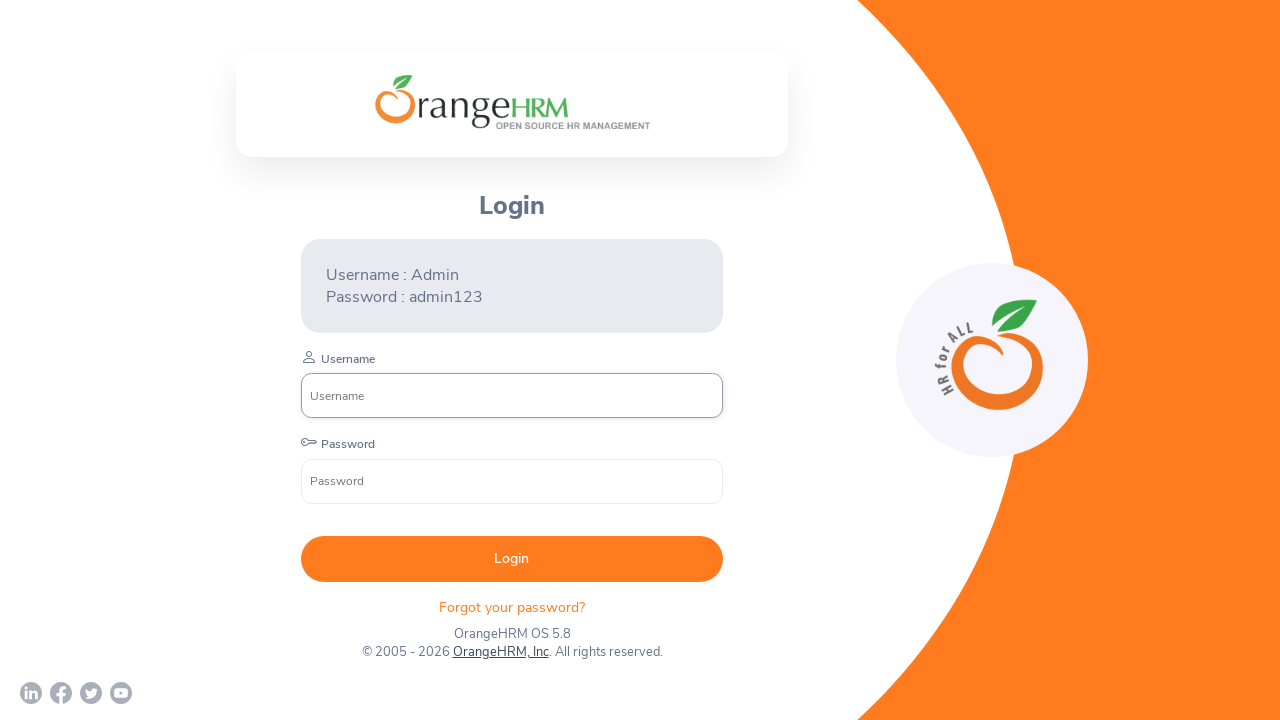